Tests link navigation functionality on a practice page by clicking on links, navigating back, and verifying link attributes

Starting URL: https://www.leafground.com/link.xhtml

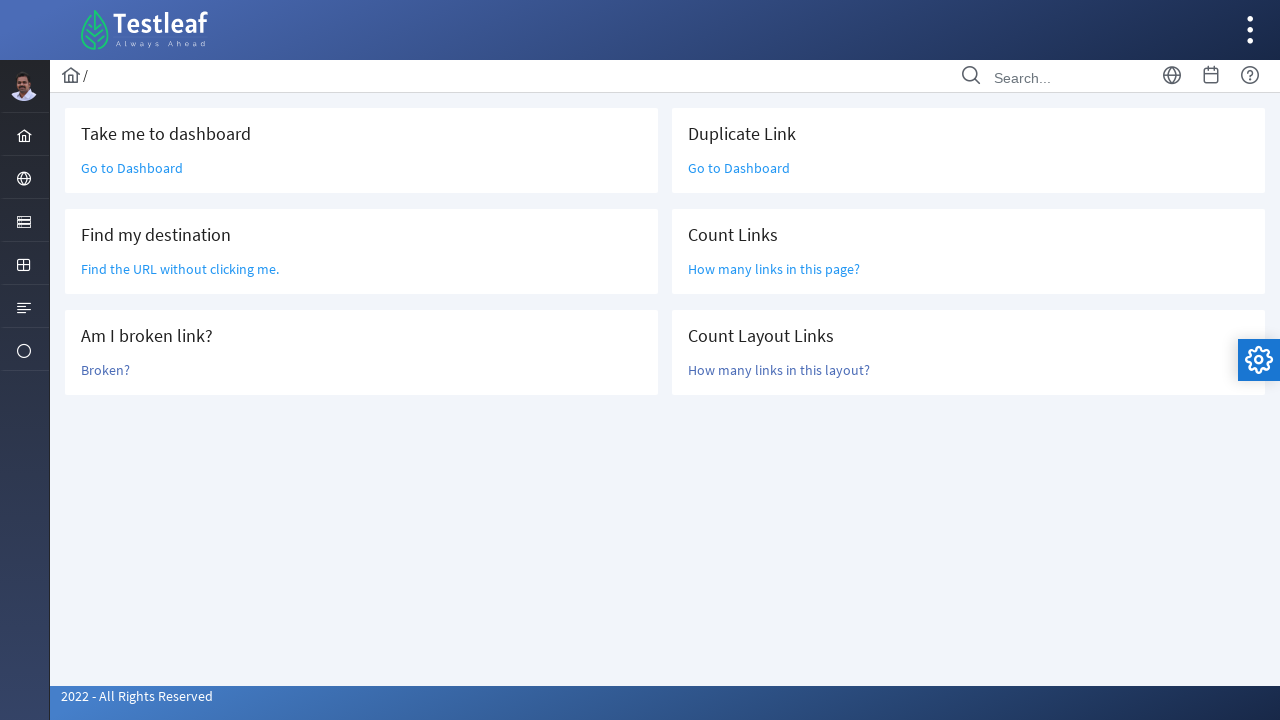

Clicked on 'Go to Dashboard' link at (132, 168) on a:text('Go to Dashboard')
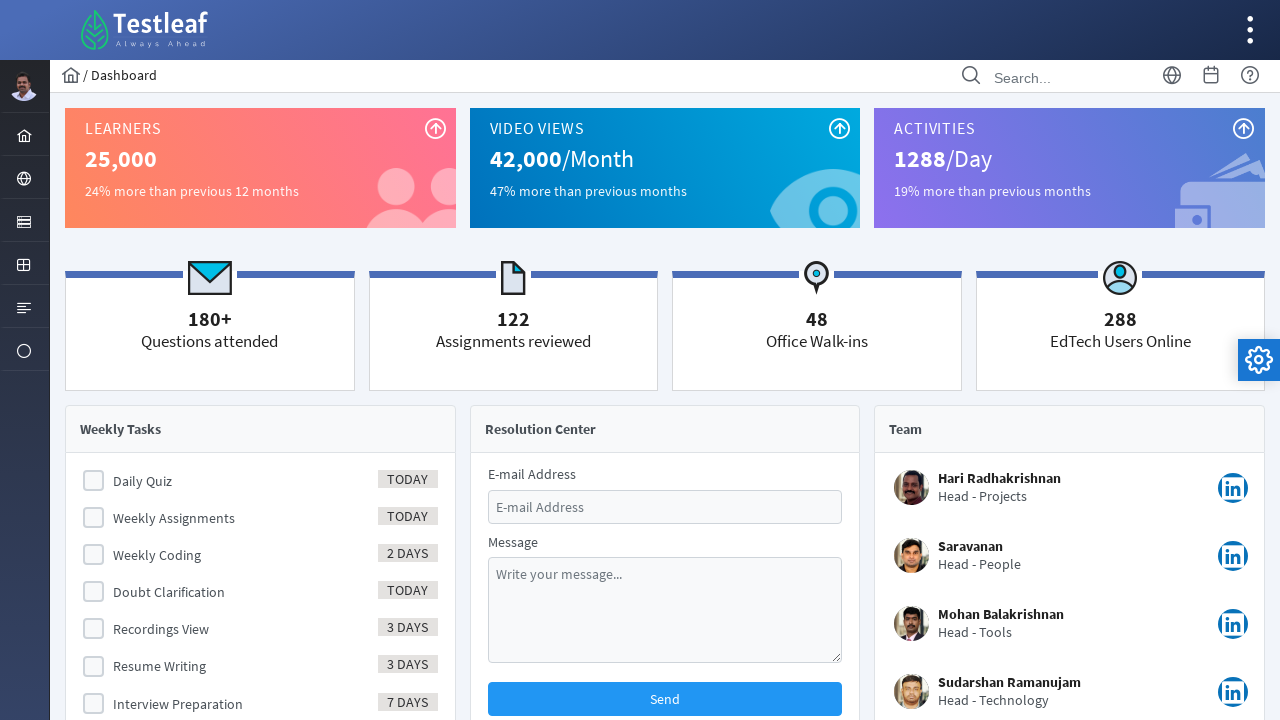

Navigated back to previous page
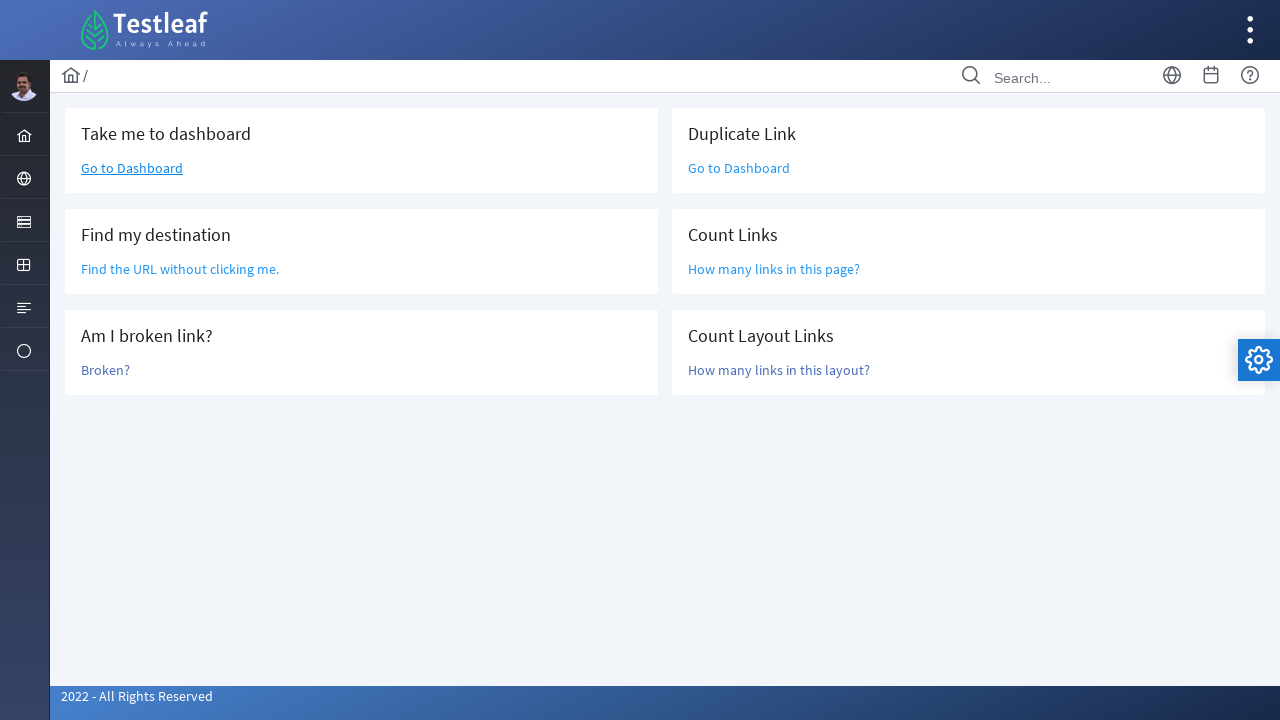

Located 'Find the URL' link element
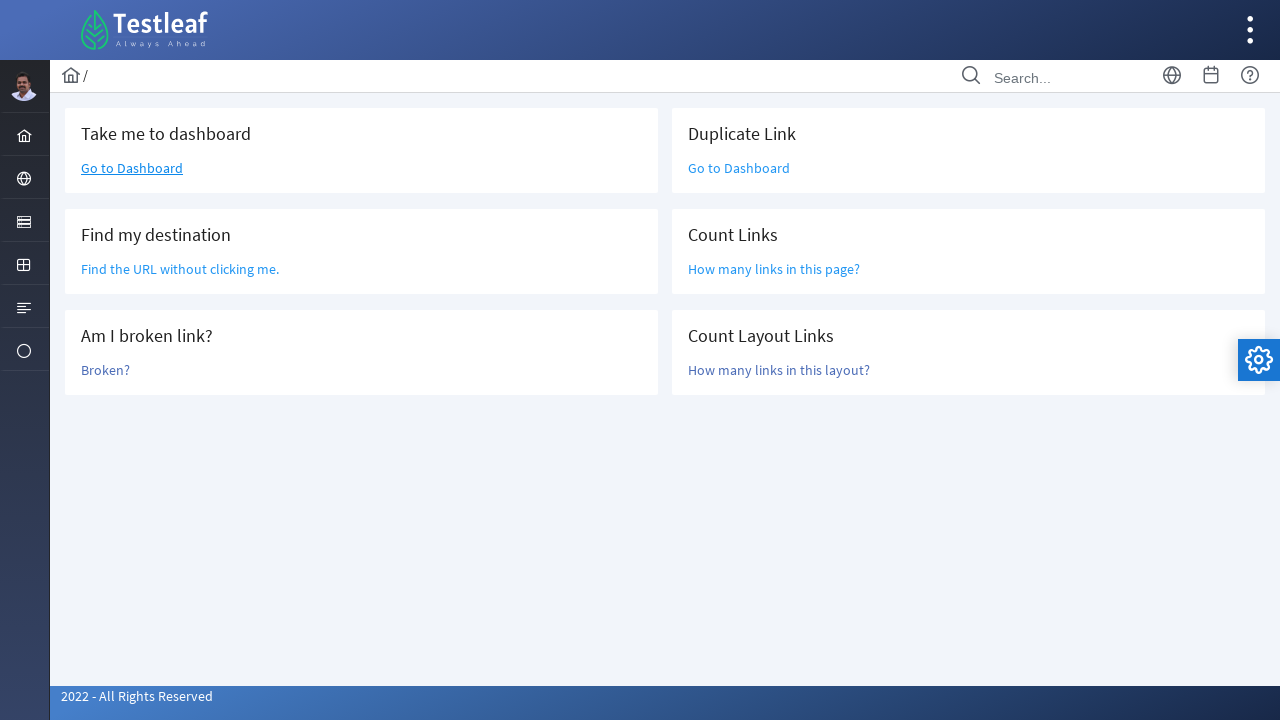

Retrieved href attribute from 'Find the URL' link: /grid.xhtml
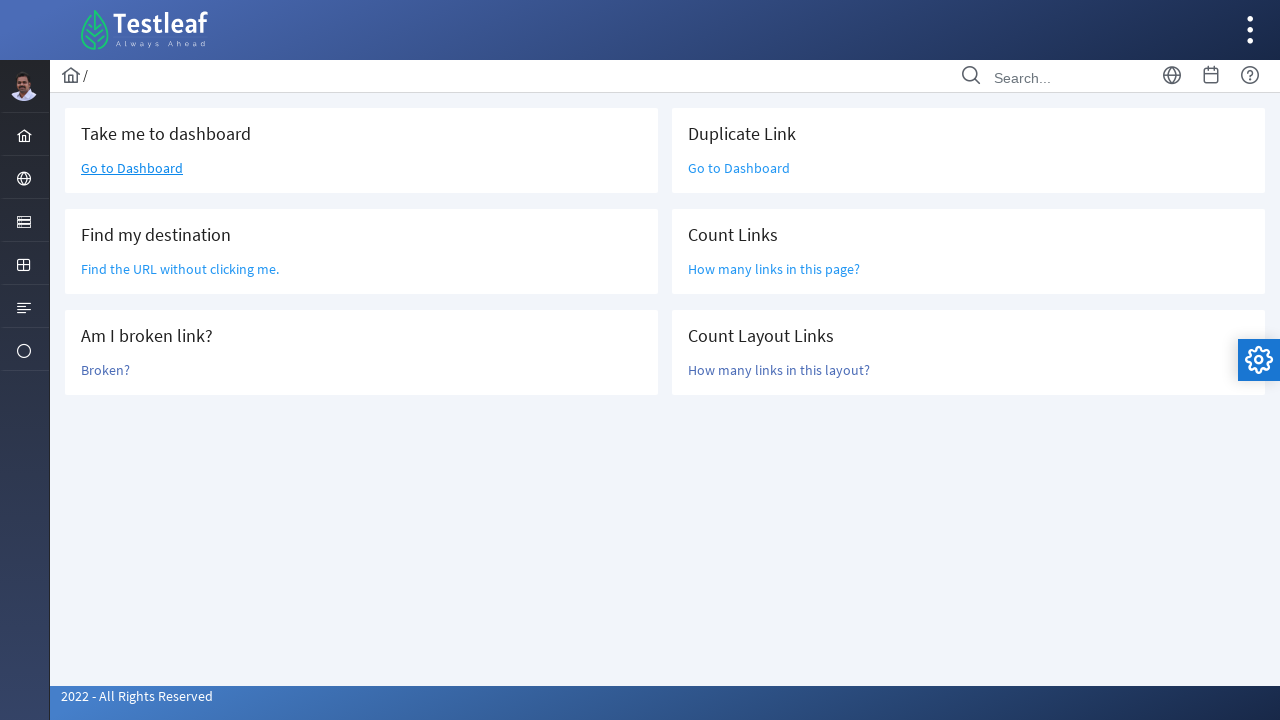

Clicked on 'Broken?' link at (106, 370) on a:text('Broken?')
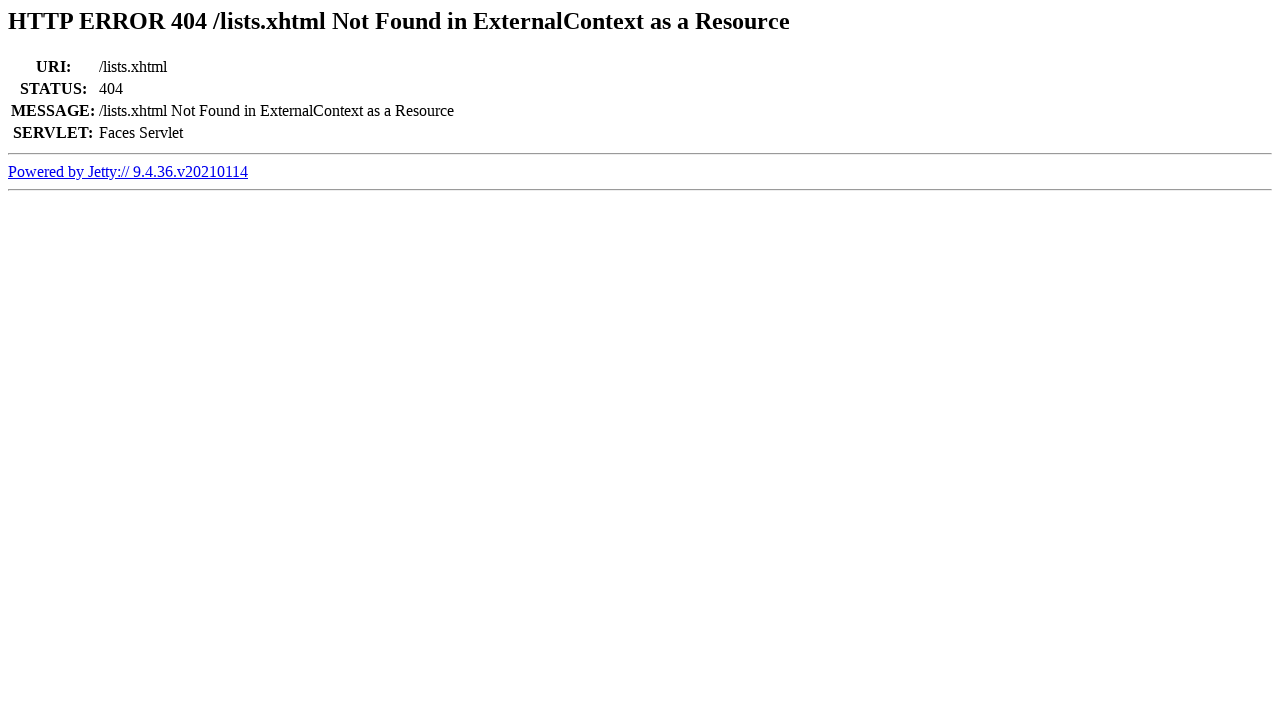

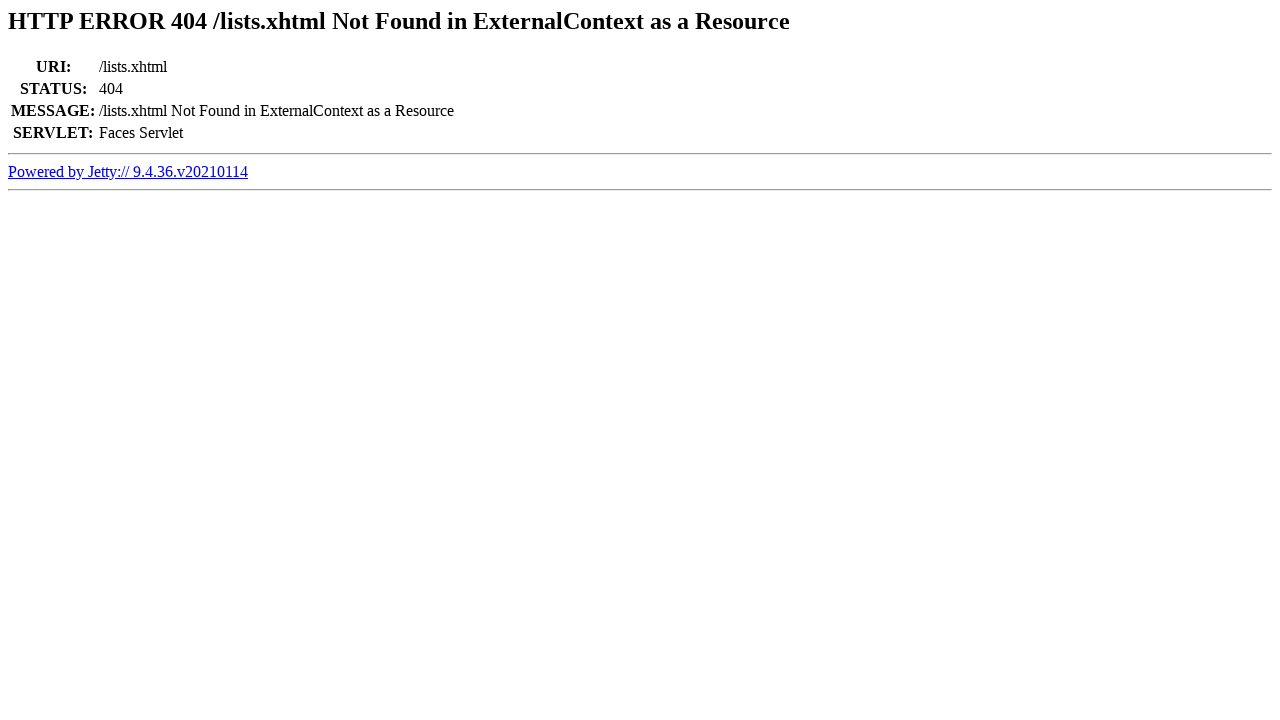